Tests keyboard and mouse input functionality by clicking on a name field, entering text, and clicking a button

Starting URL: https://formy-project.herokuapp.com/keypress

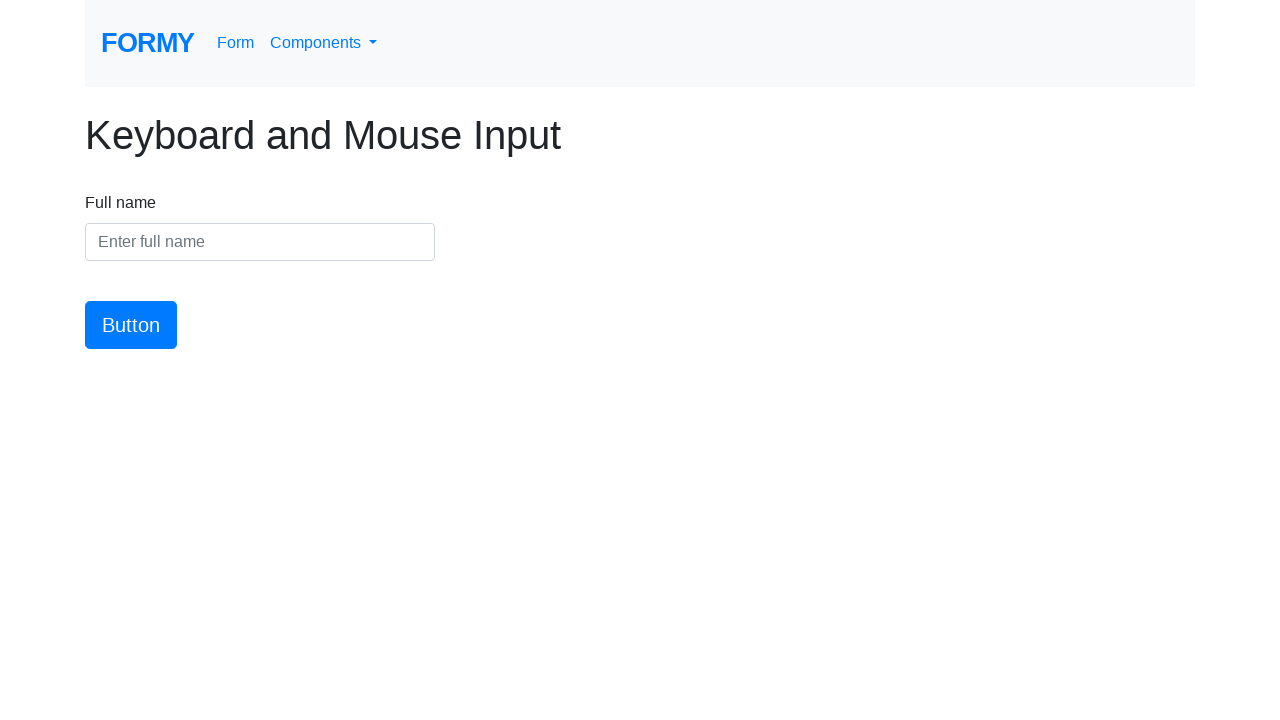

Clicked on the name input field at (260, 242) on #name
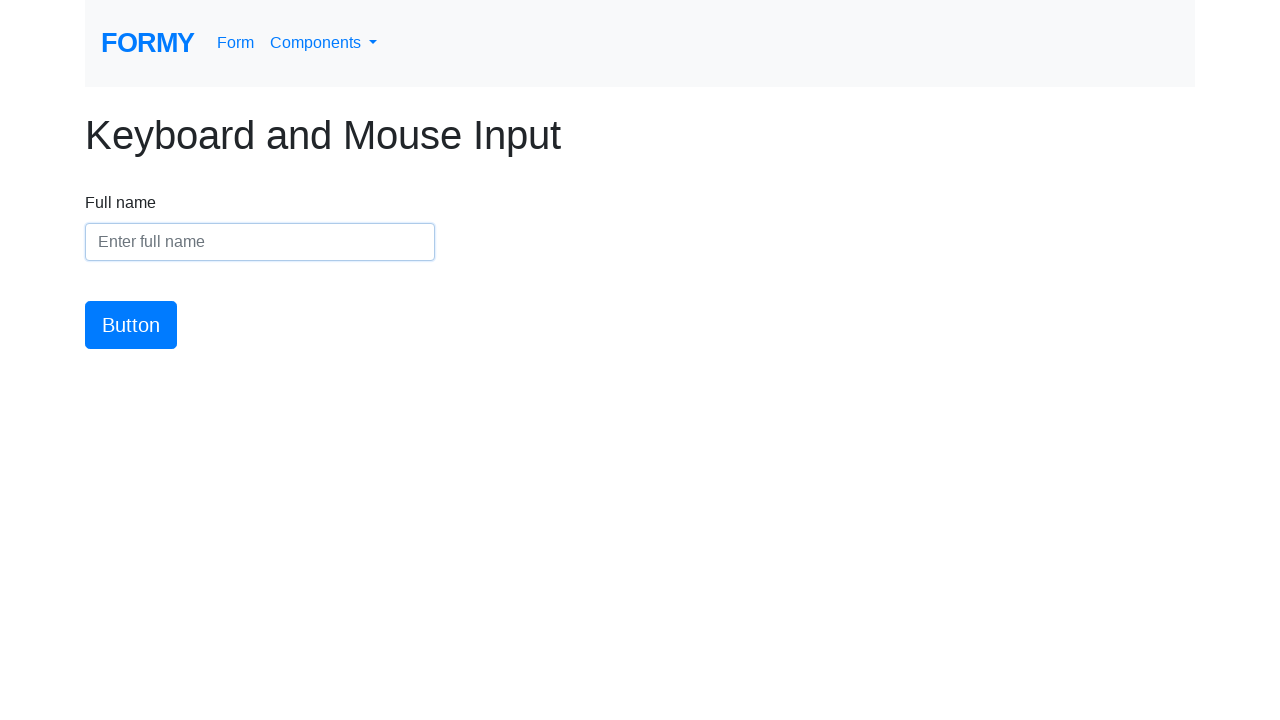

Entered 'Mukesh Dhisale' into the name field on #name
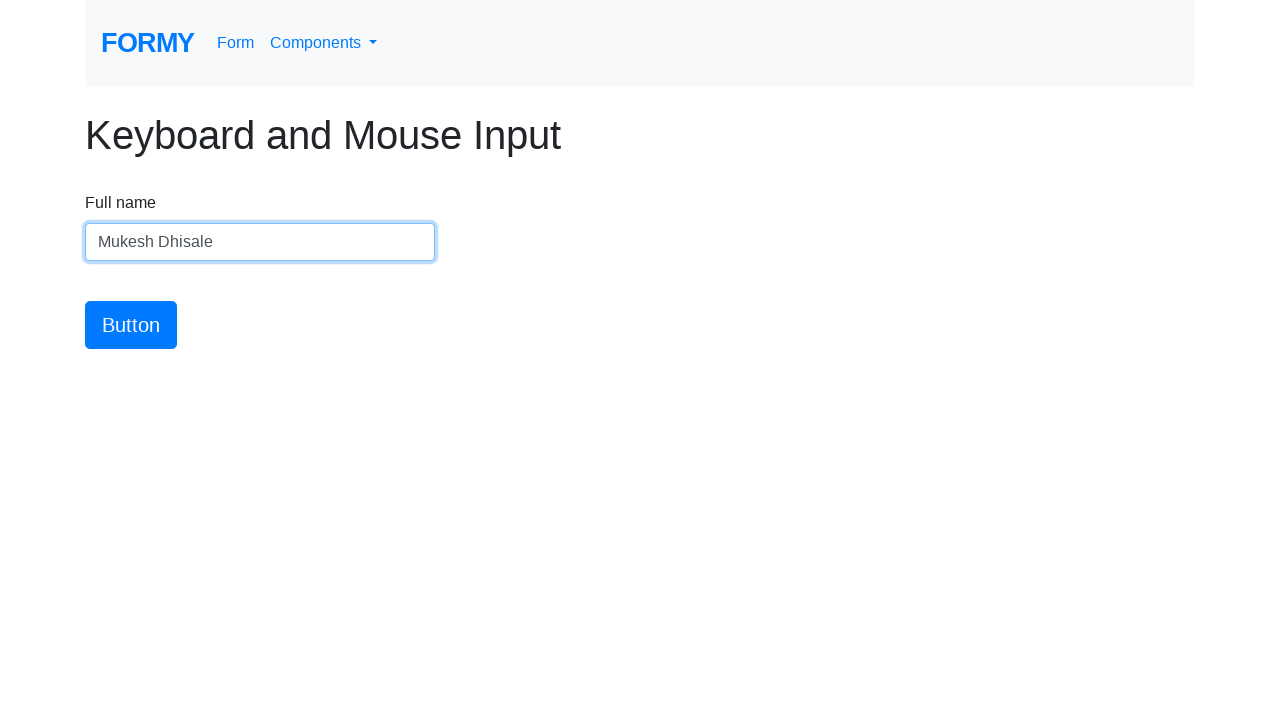

Clicked the submit button at (131, 325) on #button
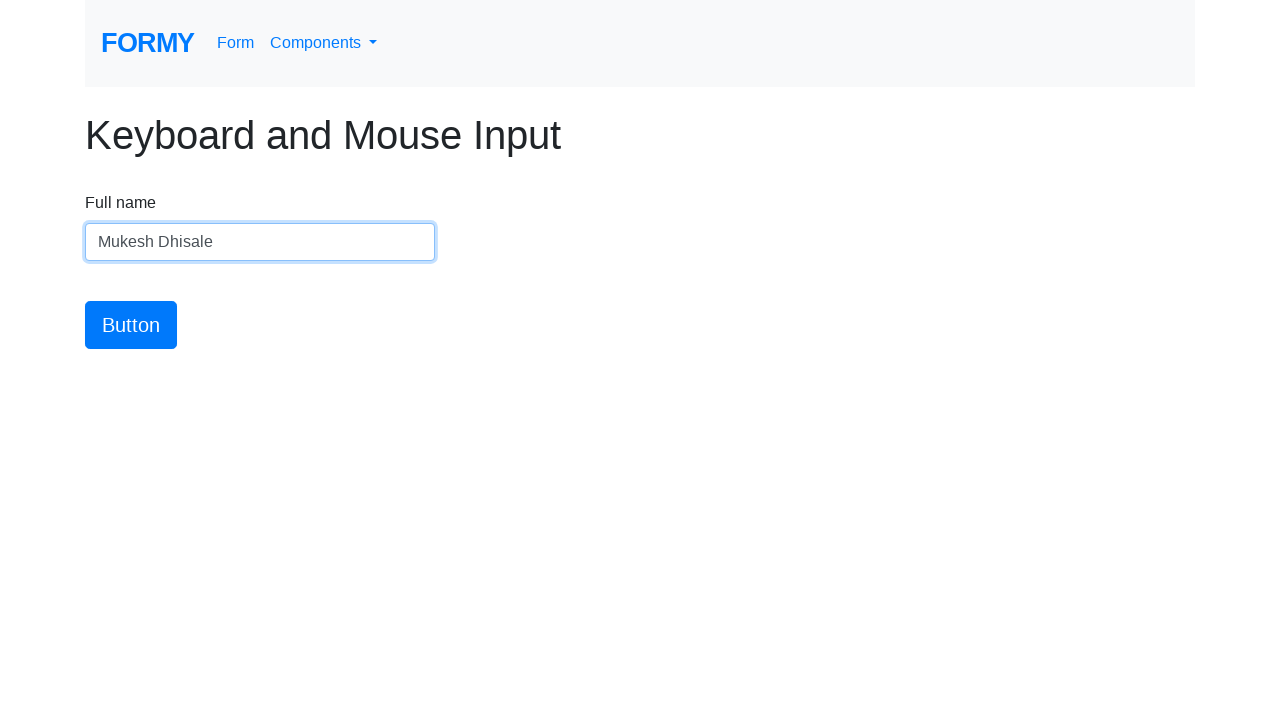

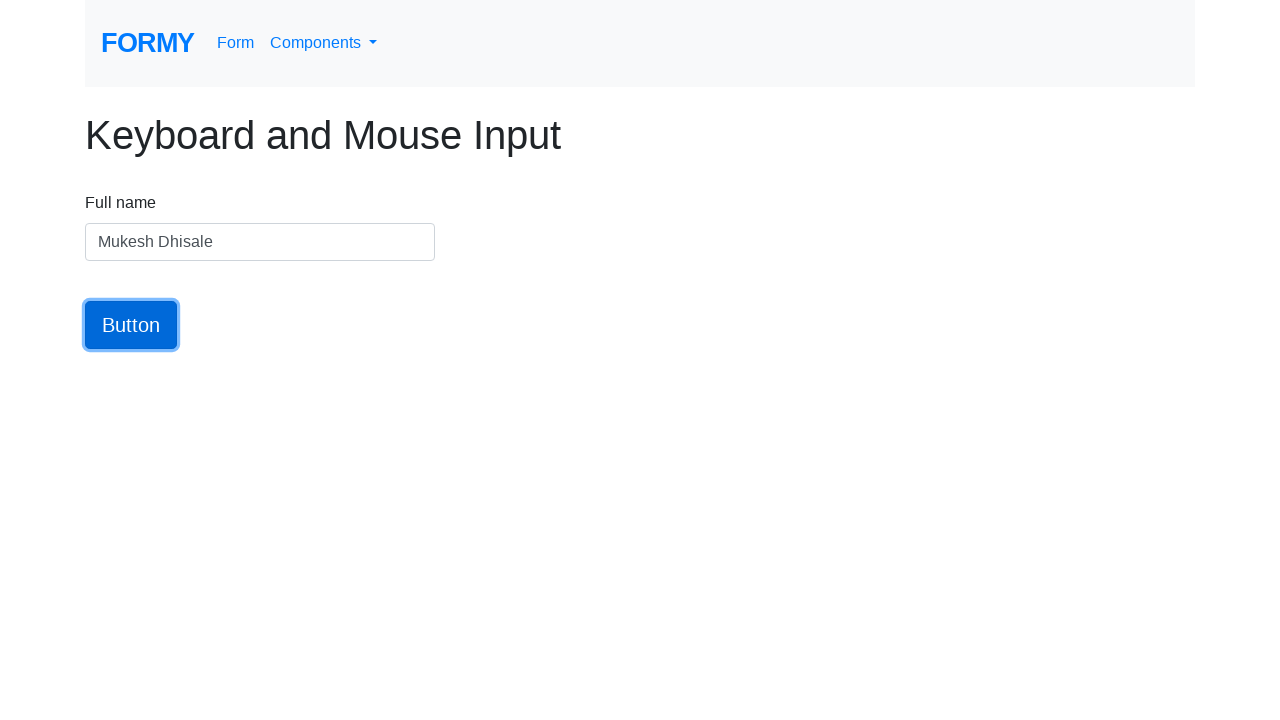